Tests drag and drop functionality by dragging the right element to the droppable area and verifying the text changes to "Get Off Me!"

Starting URL: https://testpages.herokuapp.com/styled/drag-drop-javascript.html

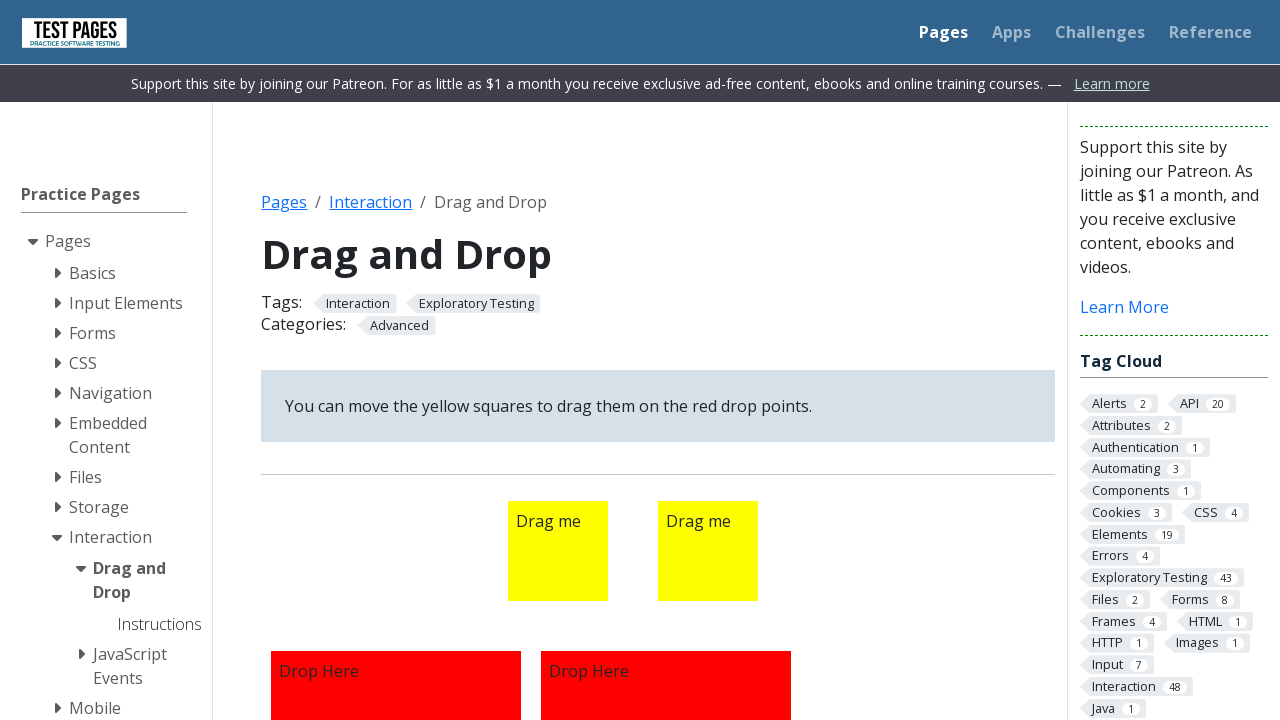

Navigated to drag and drop test page
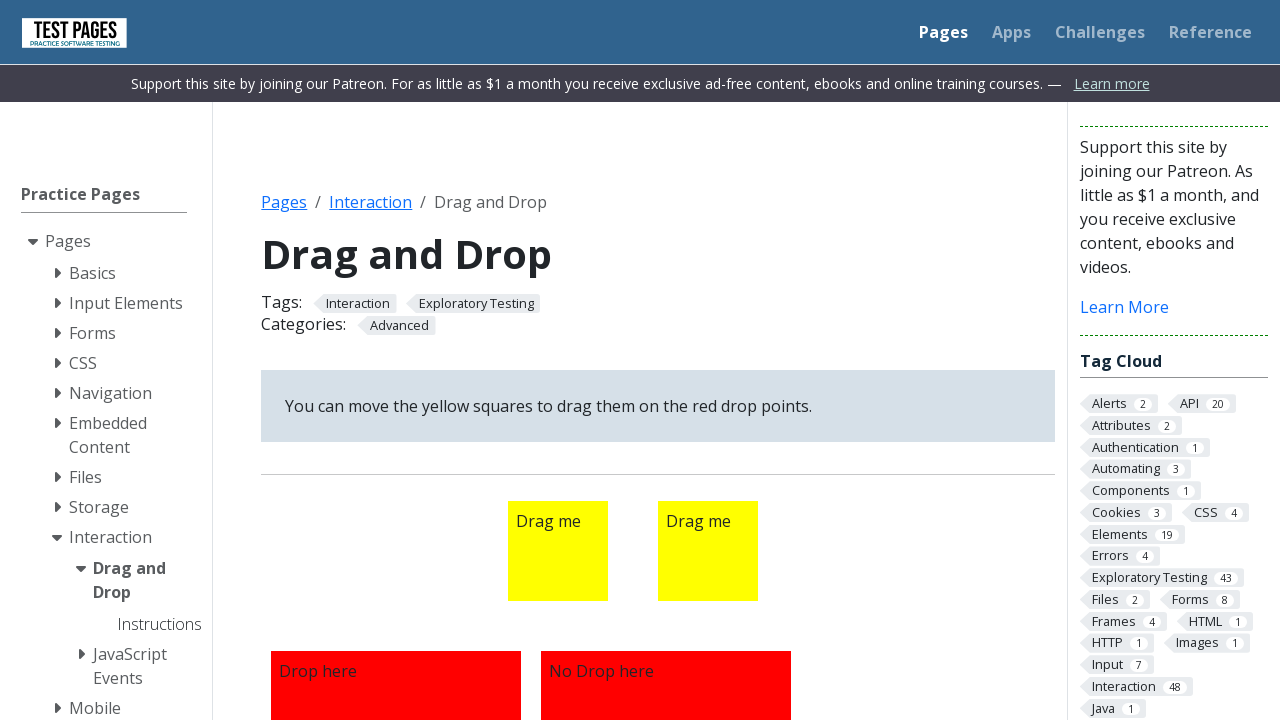

Located the right draggable element
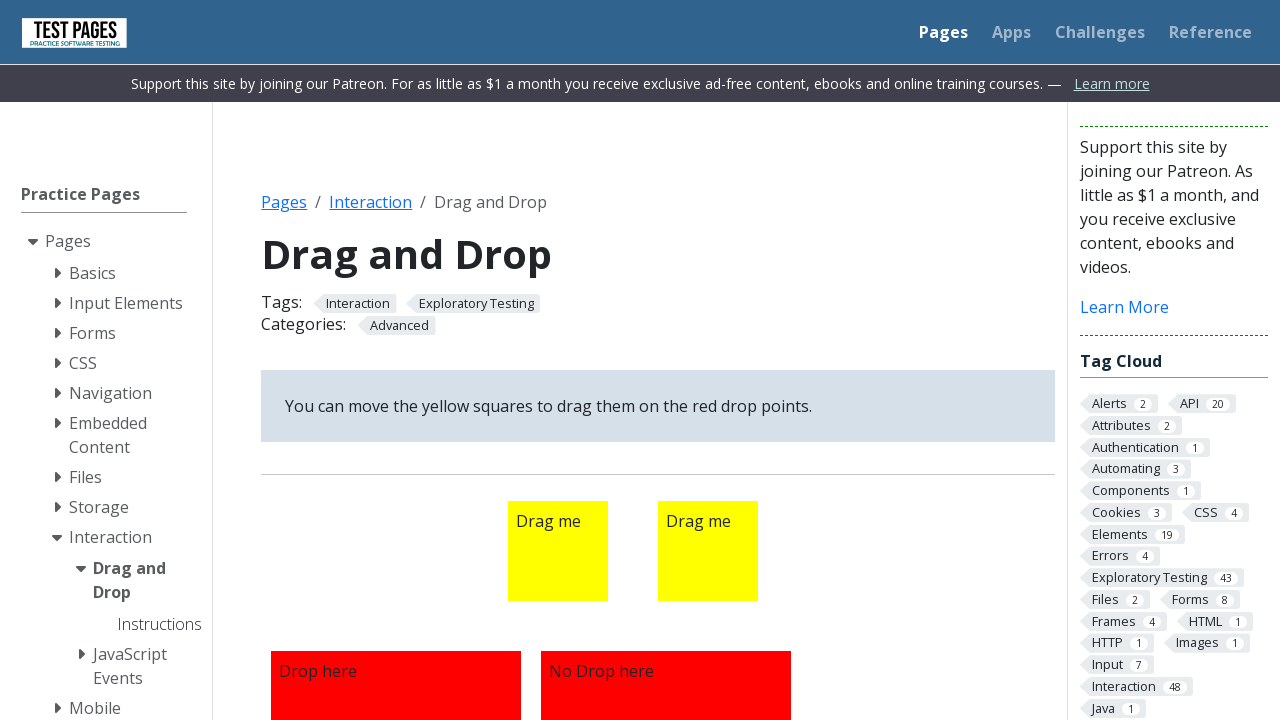

Located the drop target area
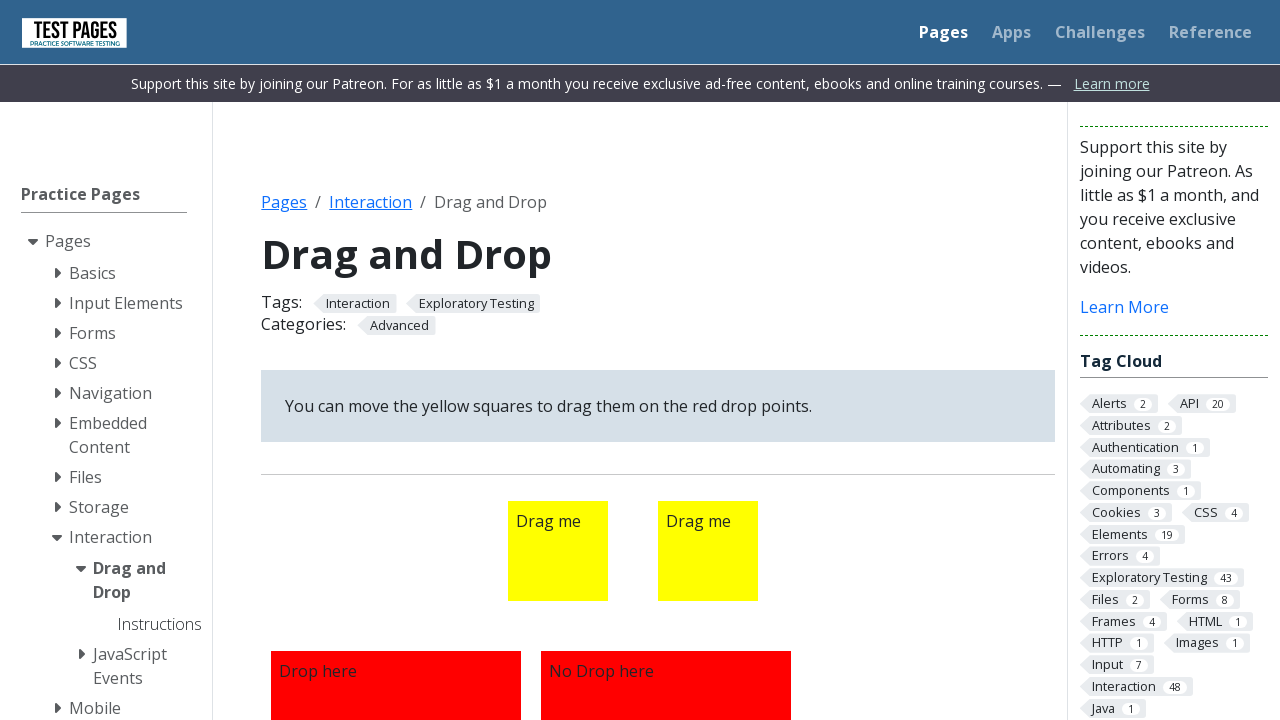

Dragged right element to the droppable area at (396, 595)
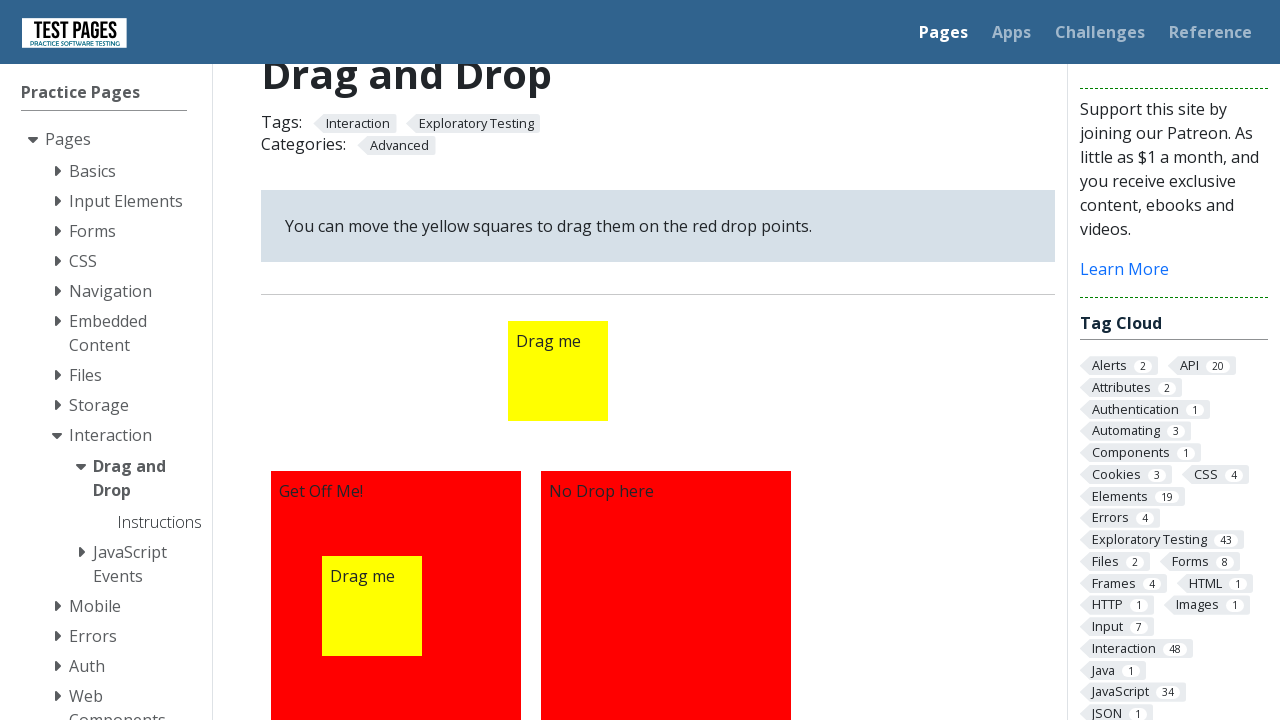

Located the dropped element text
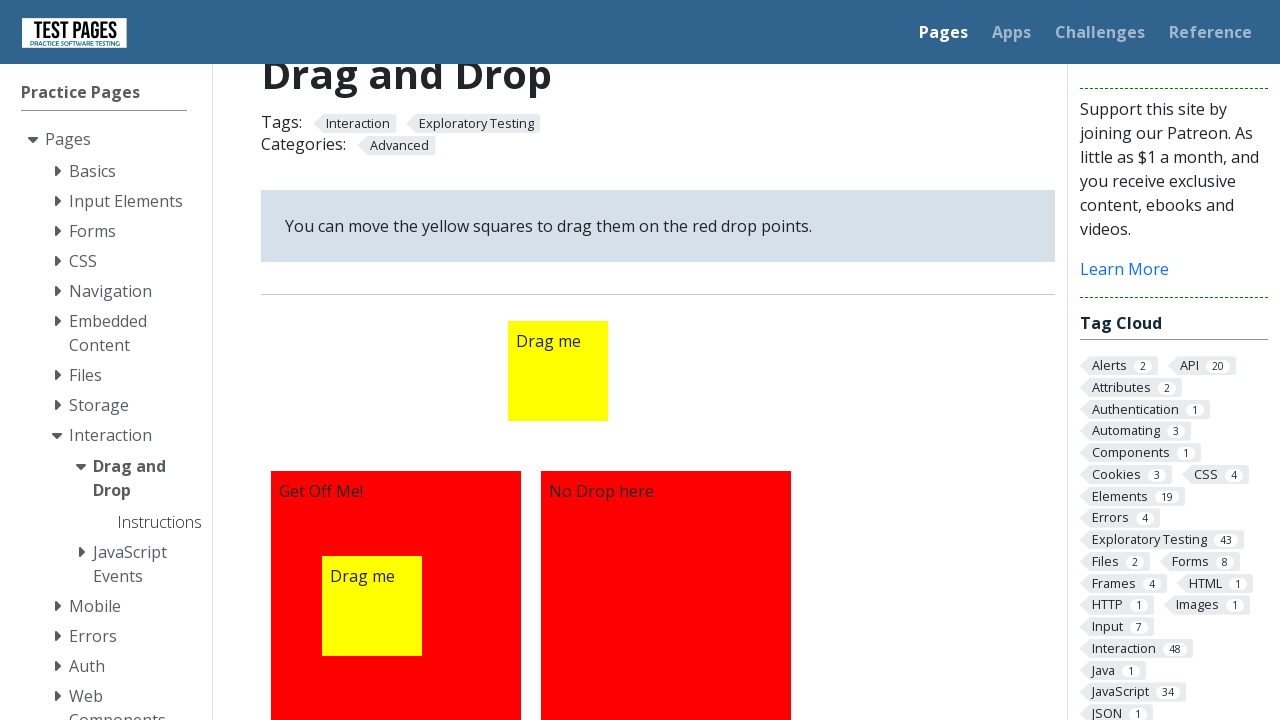

Verified text changed to 'Get Off Me!' after drop
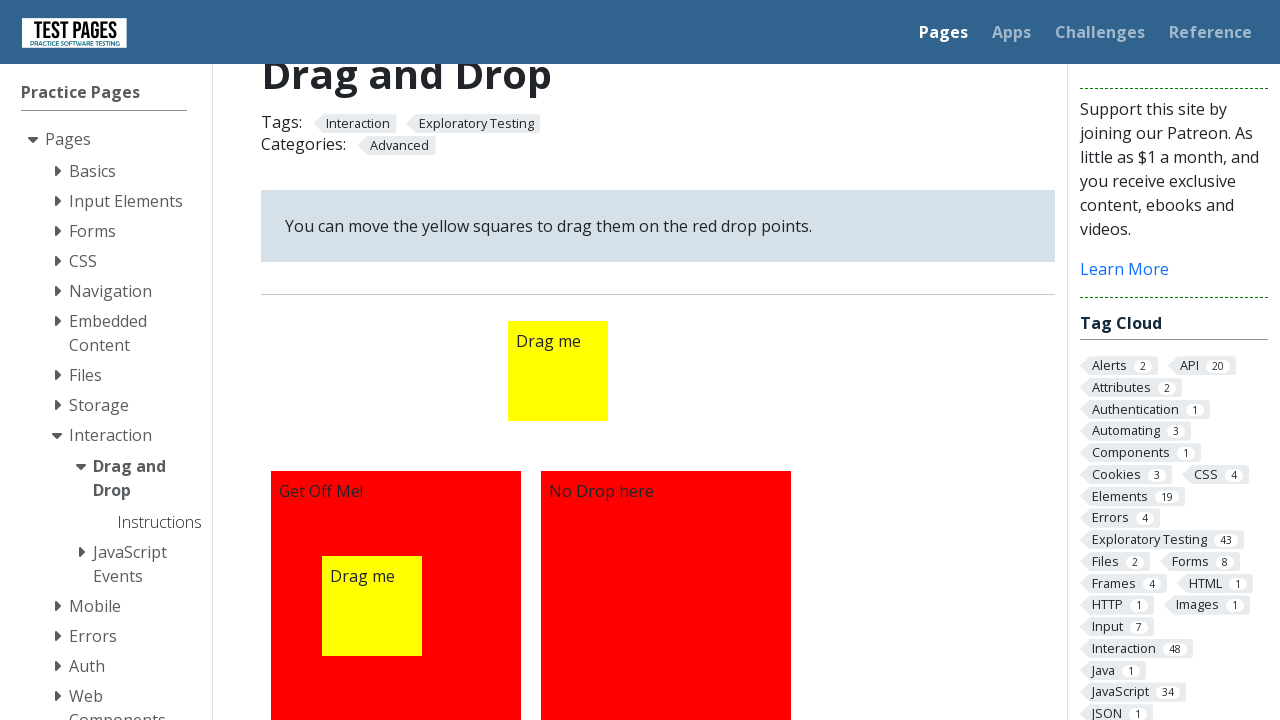

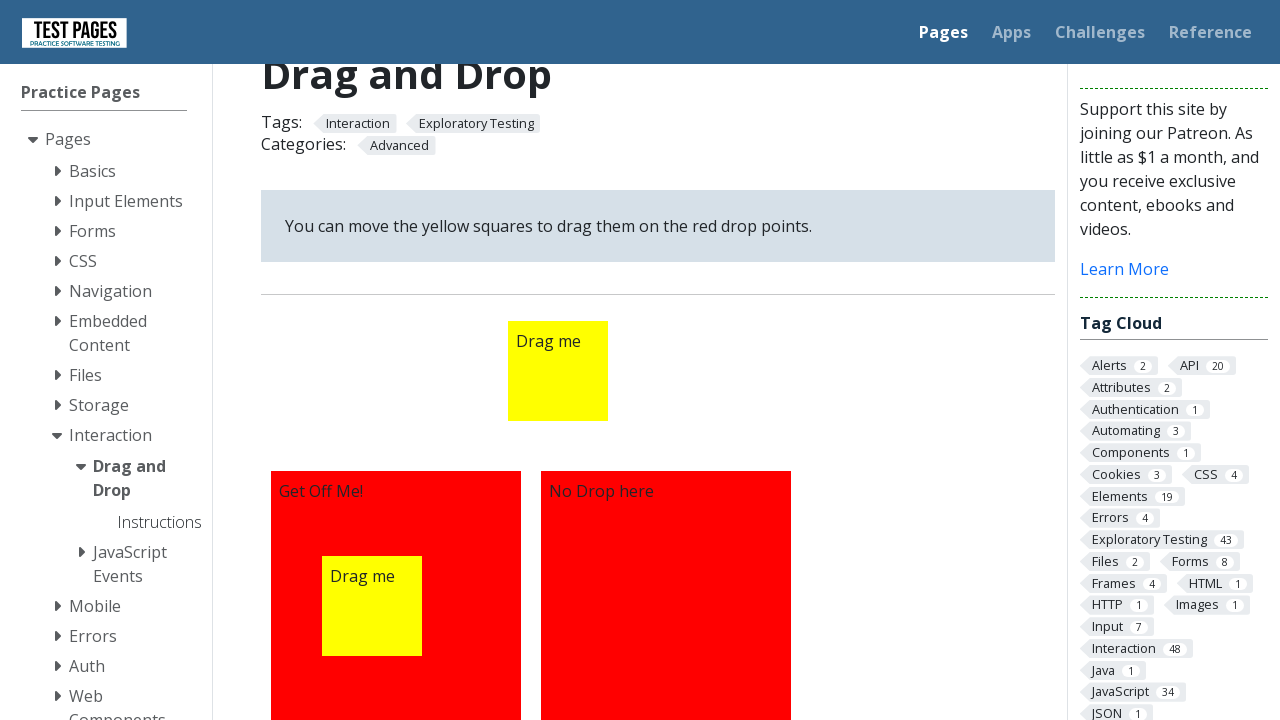